Tests drag and drop functionality by dragging a football element to two different drop zones sequentially

Starting URL: https://v1.training-support.net/selenium/drag-drop

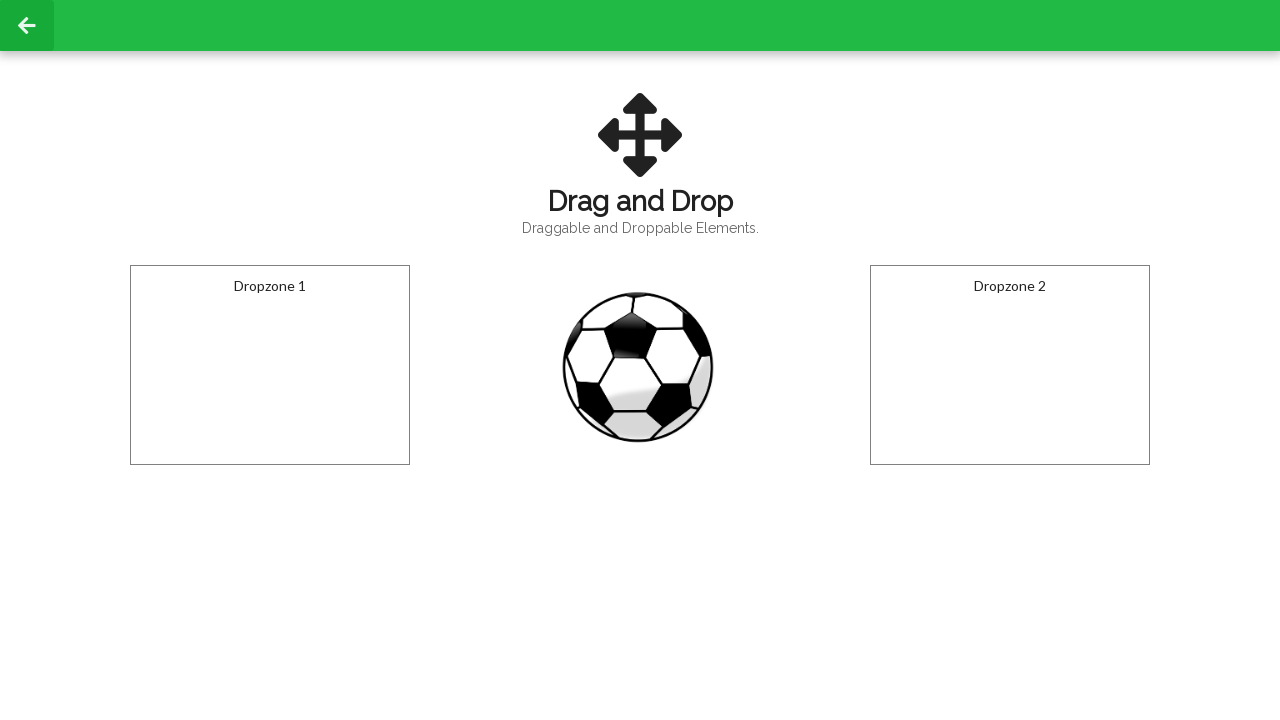

Located the draggable football element
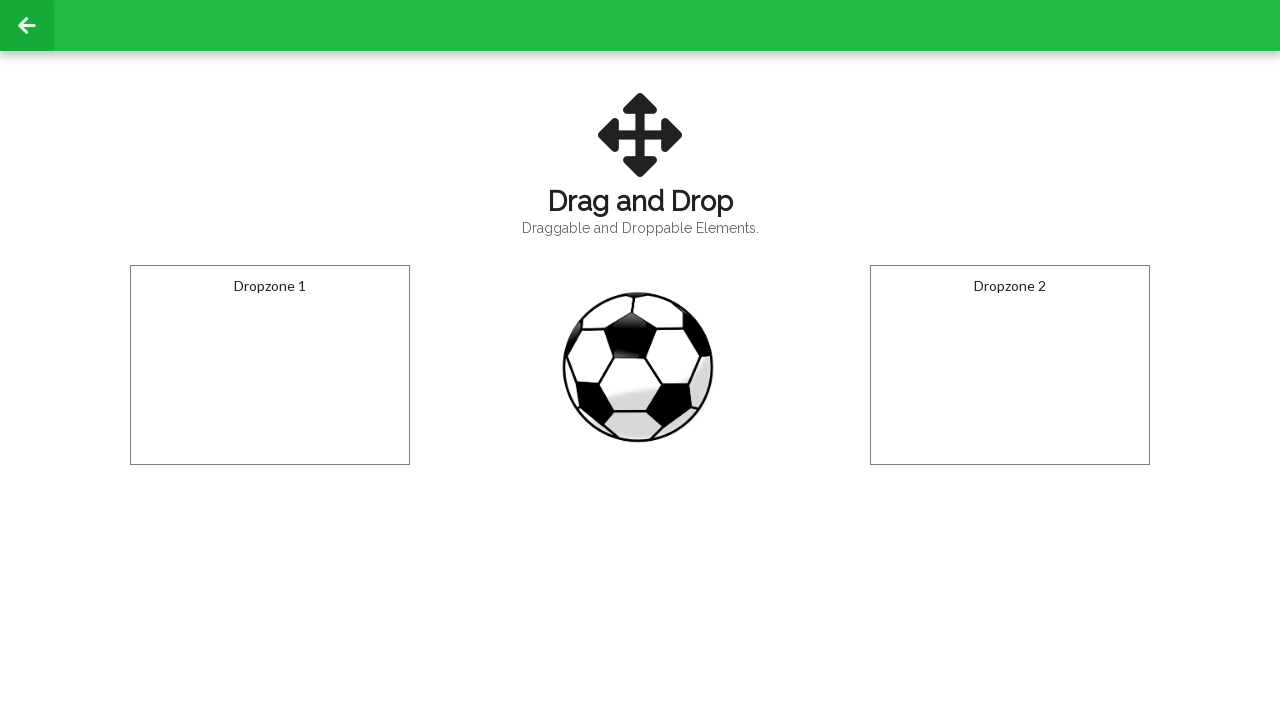

Located the first dropzone element
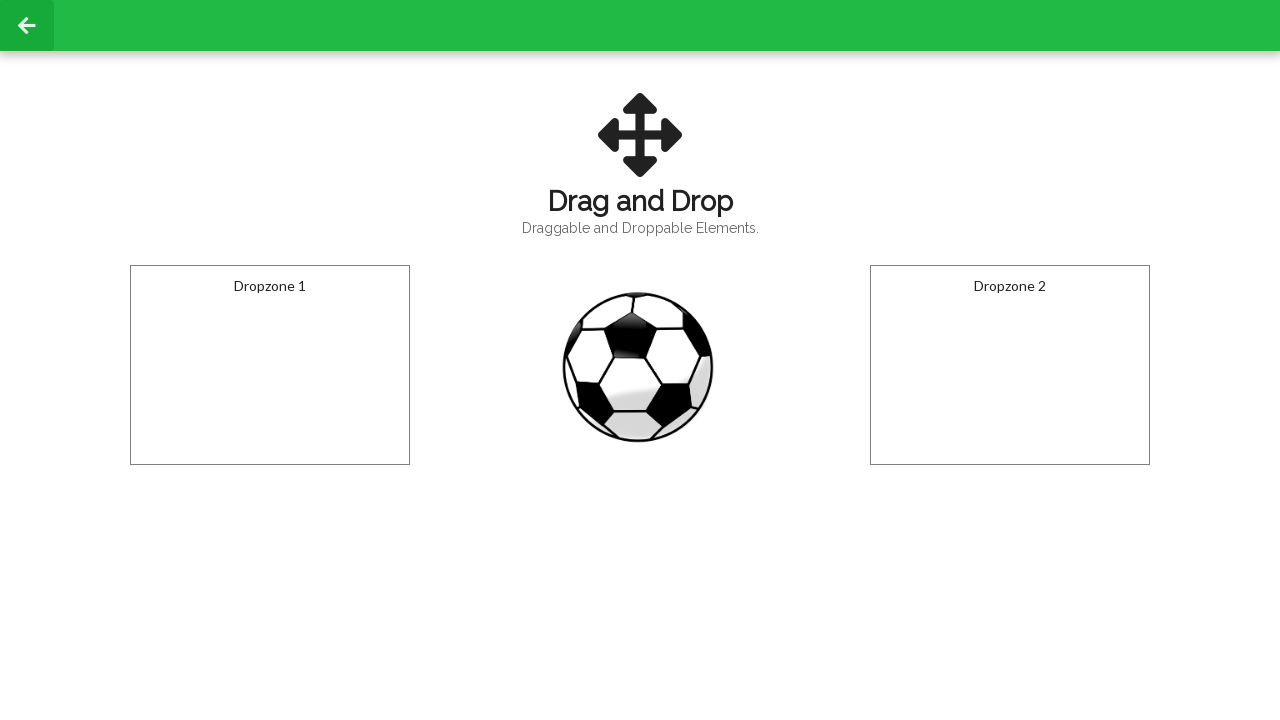

Located the second dropzone element
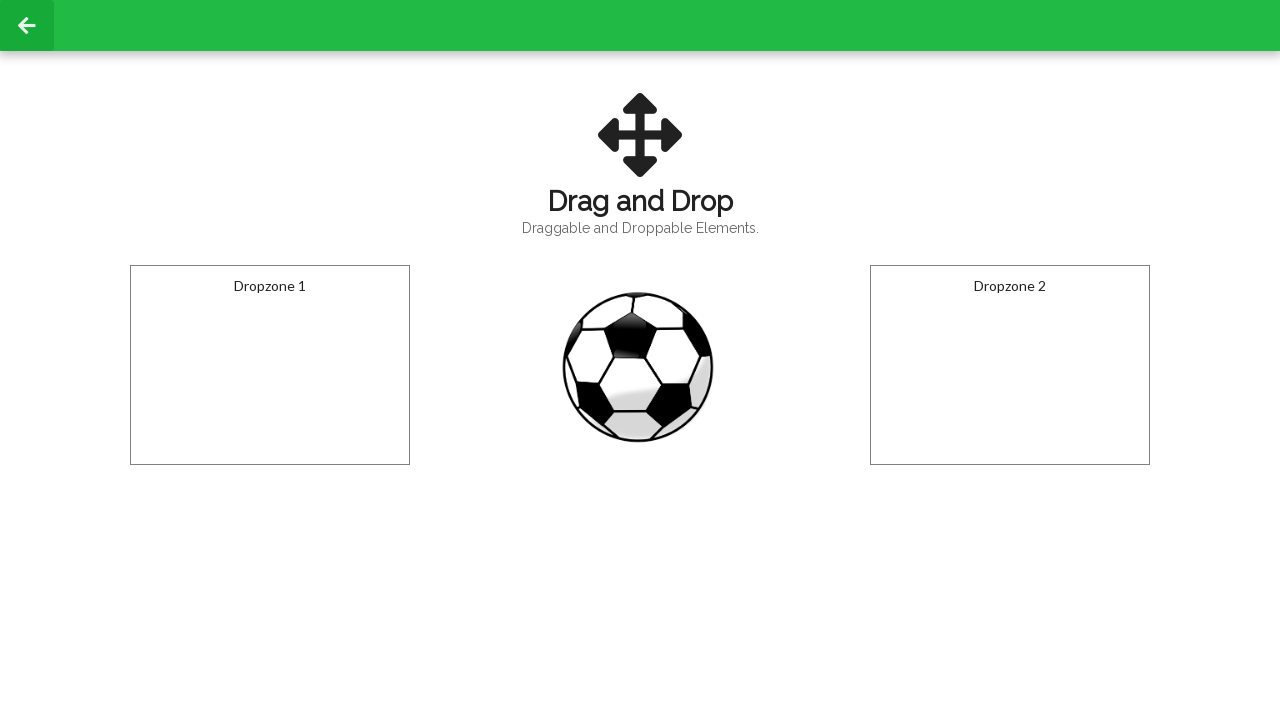

Dragged football element to the first dropzone at (270, 365)
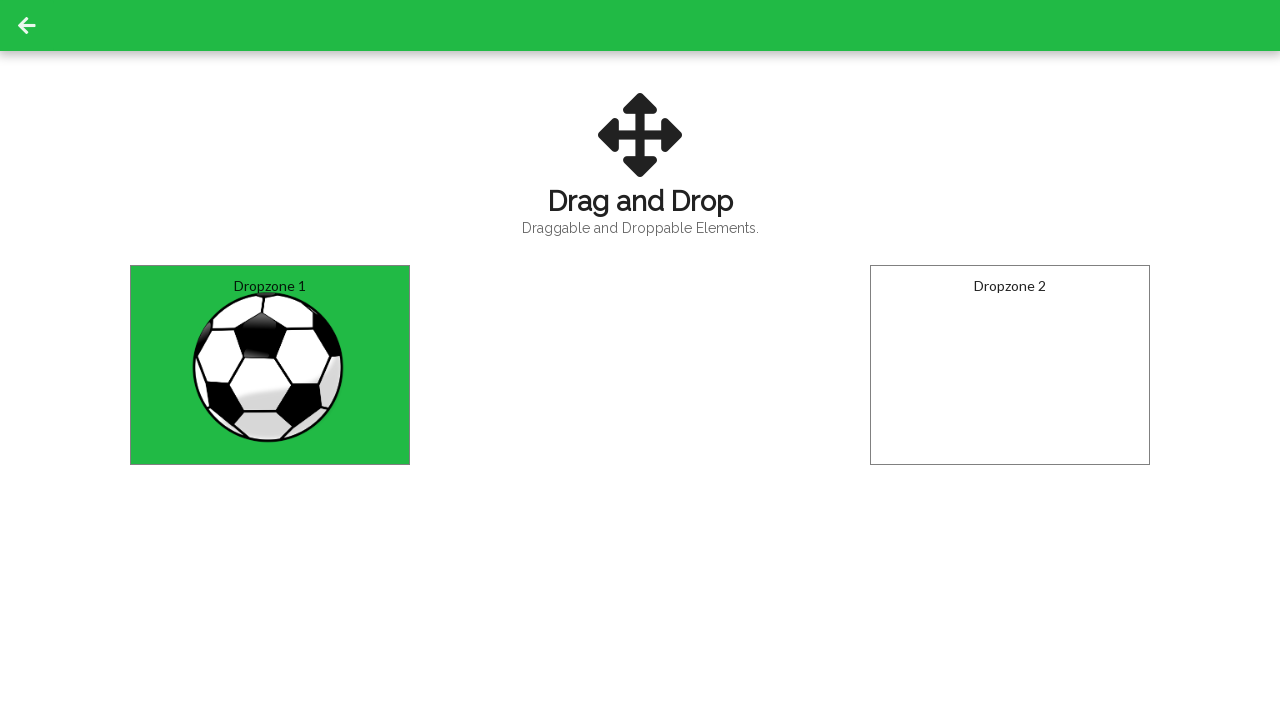

Waited 1 second before second drag operation
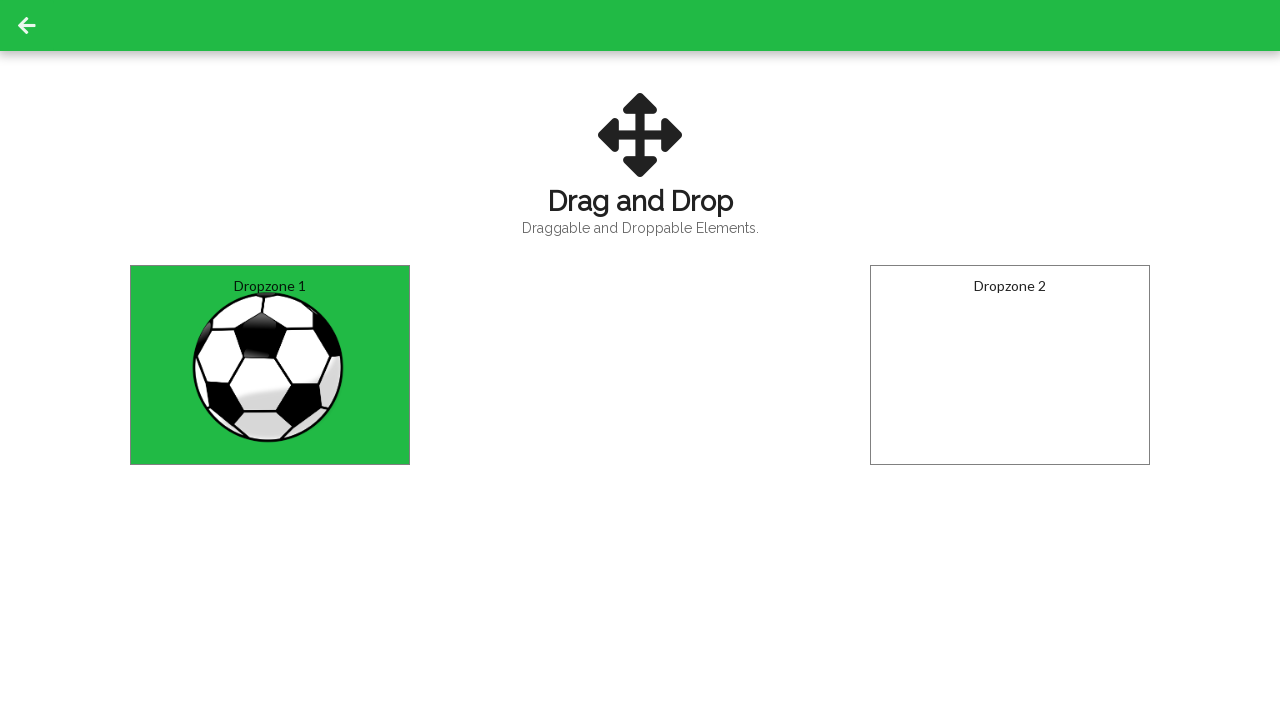

Dragged football element to the second dropzone at (1010, 365)
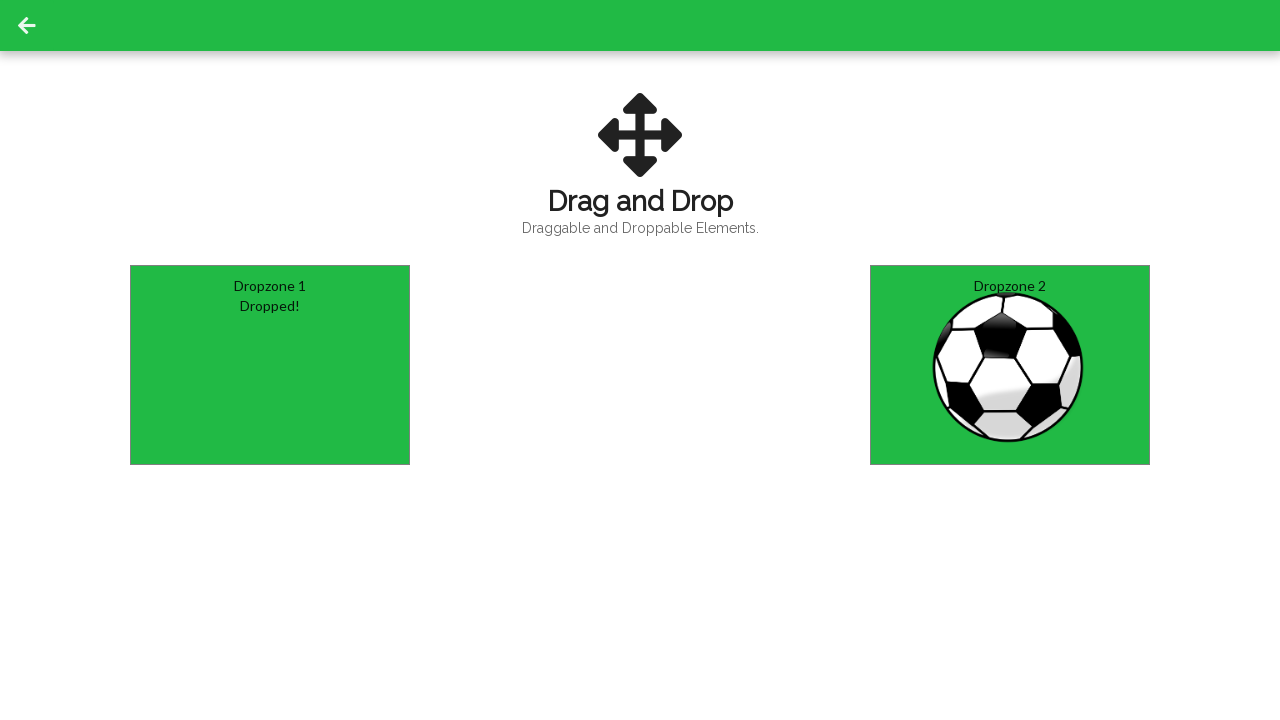

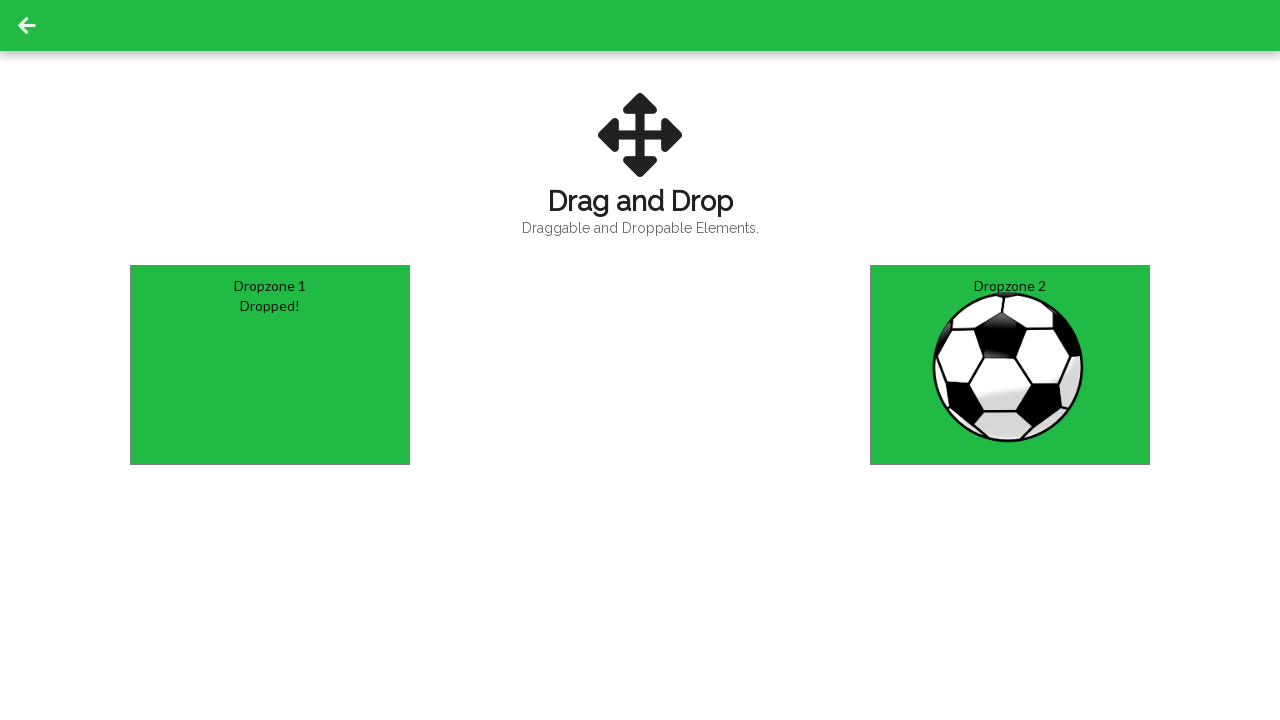